Waits for a price to reach $100, then solves a math problem by extracting a value, calculating the result, and submitting the answer

Starting URL: http://suninjuly.github.io/explicit_wait2.html

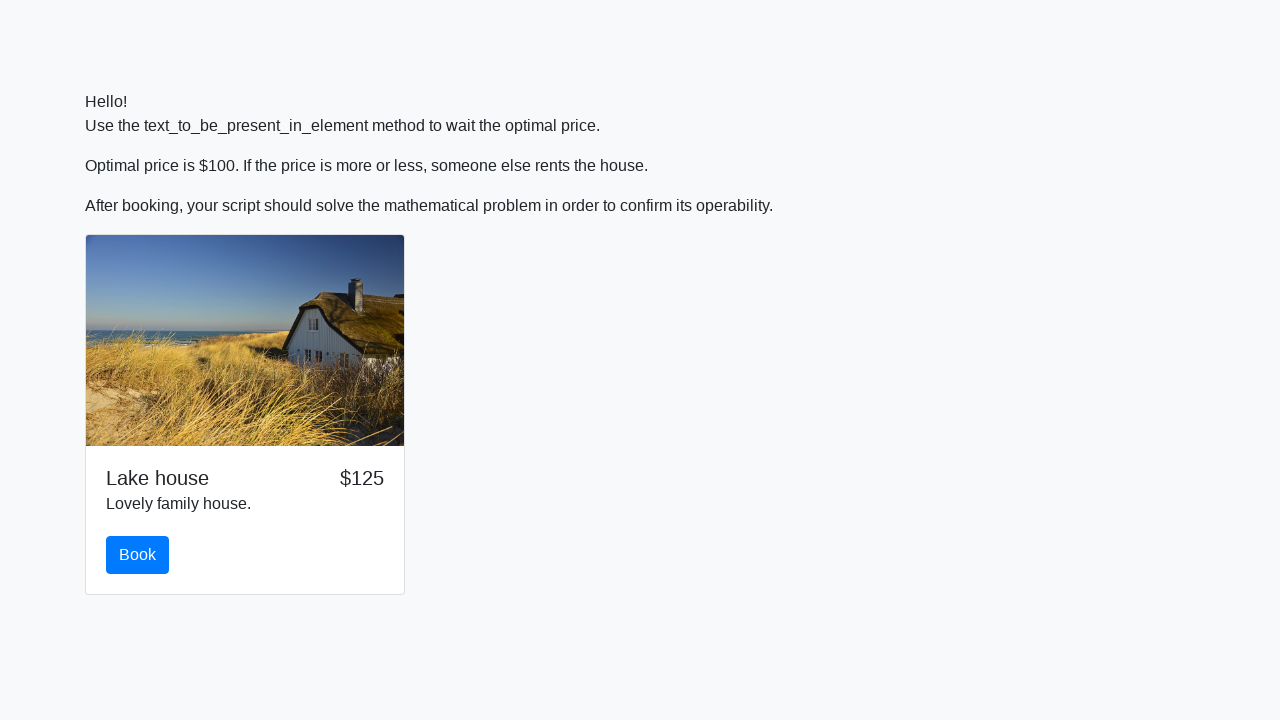

Waited for price to reach $100
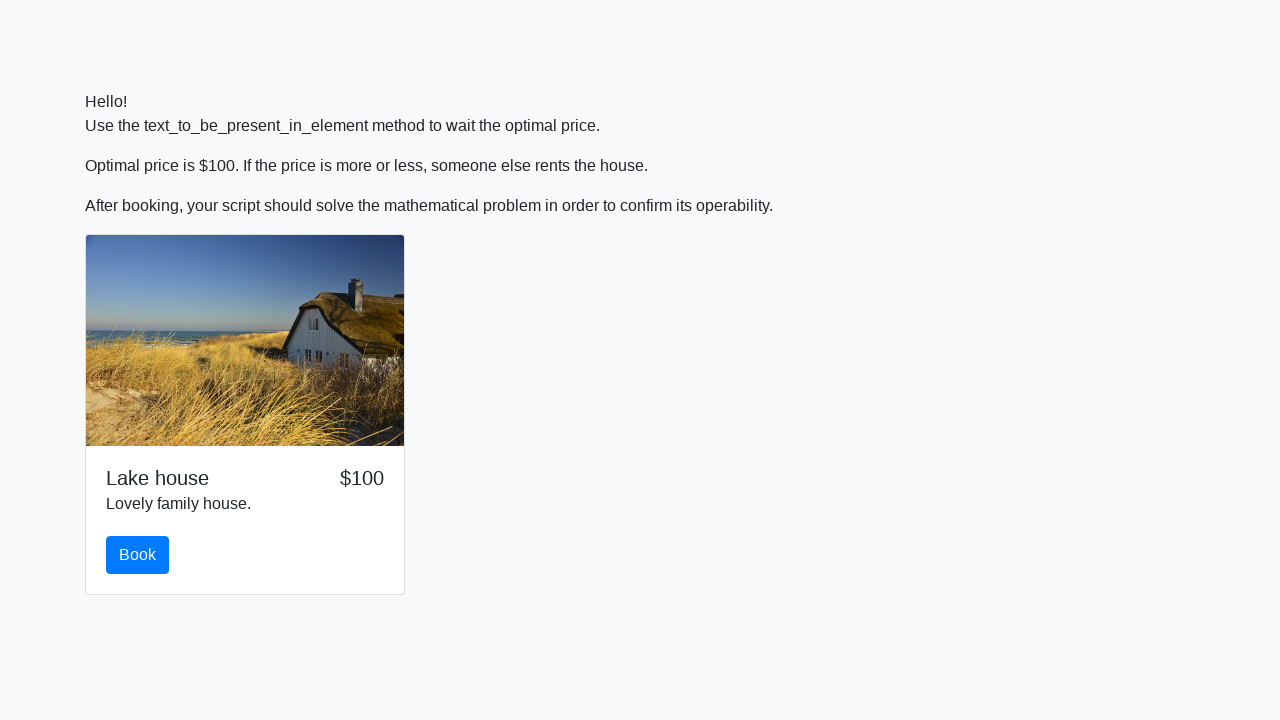

Clicked the book button at (138, 555) on #book
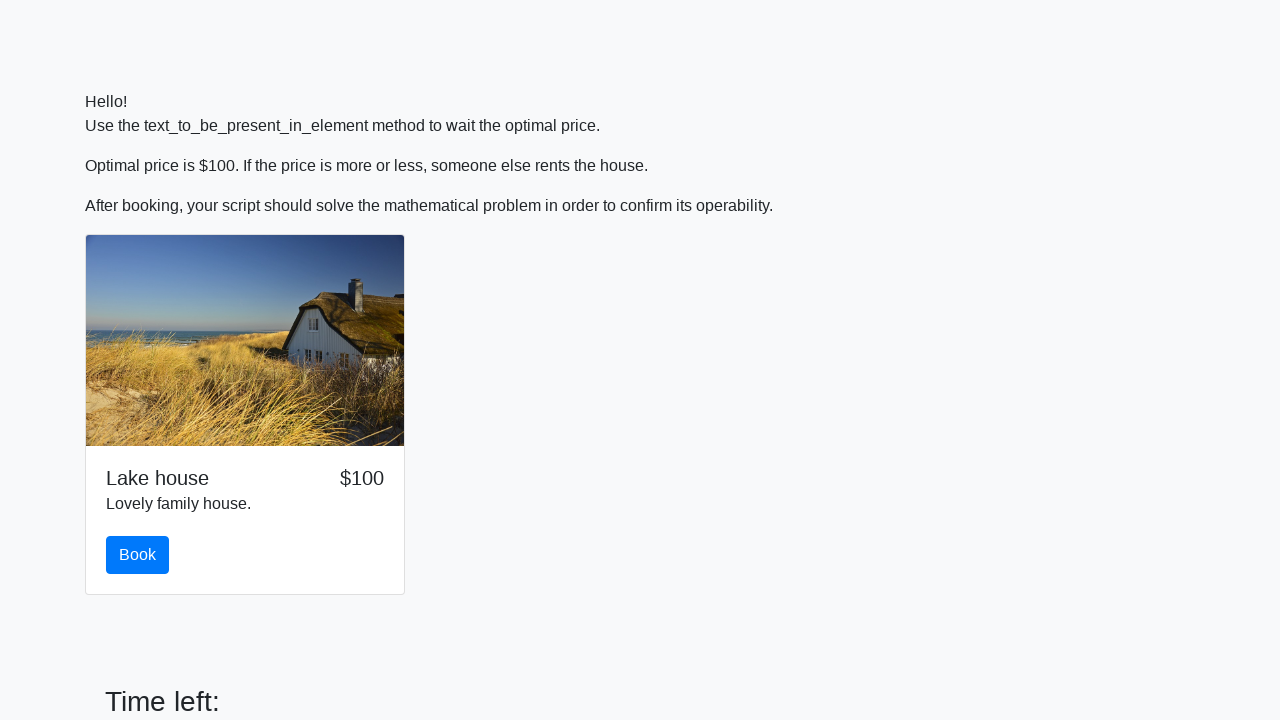

Extracted input value: 823
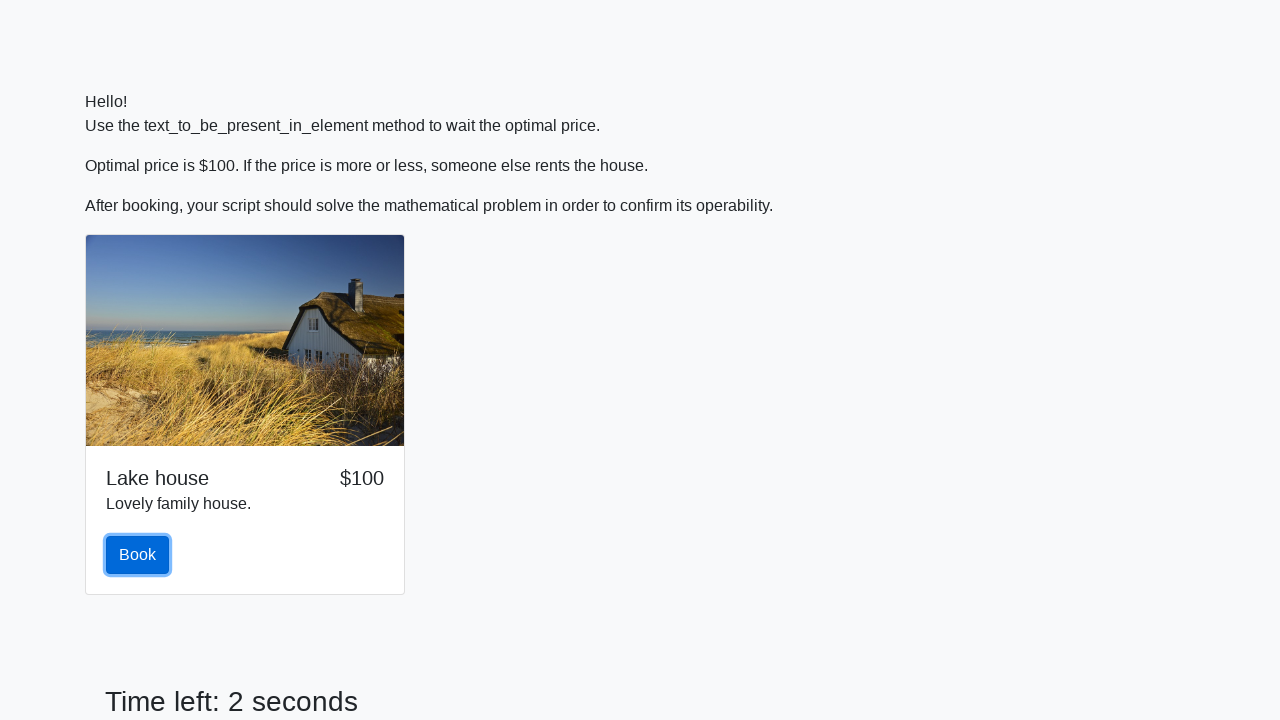

Calculated result: 0.15311828583998927 using formula log(abs(12*sin(823)))
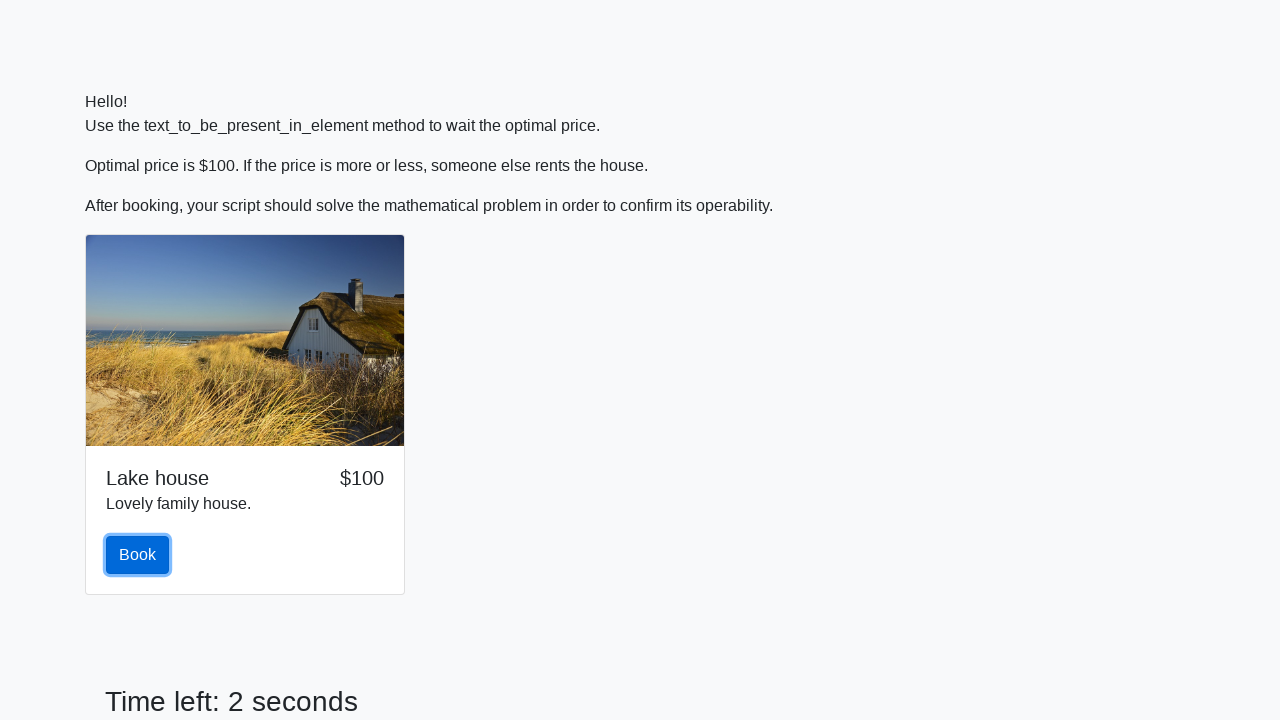

Filled answer field with 0.15311828583998927 on #answer
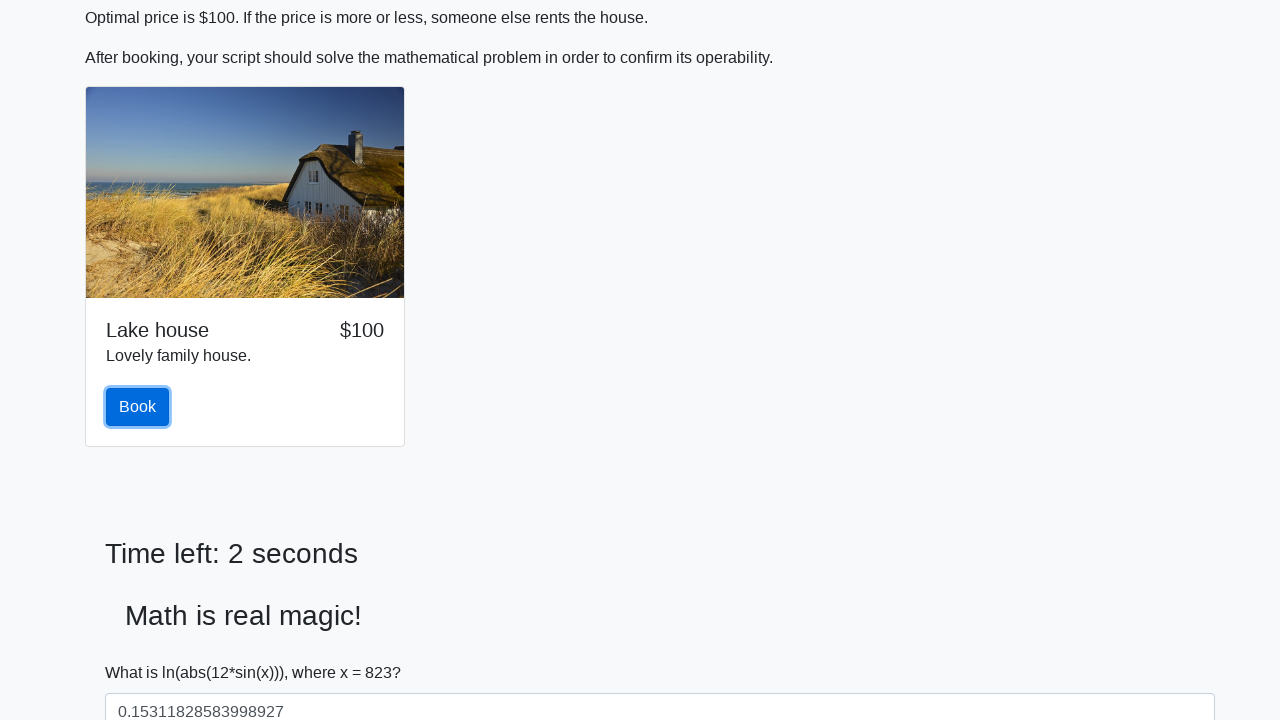

Clicked solve button to submit the answer at (143, 651) on #solve
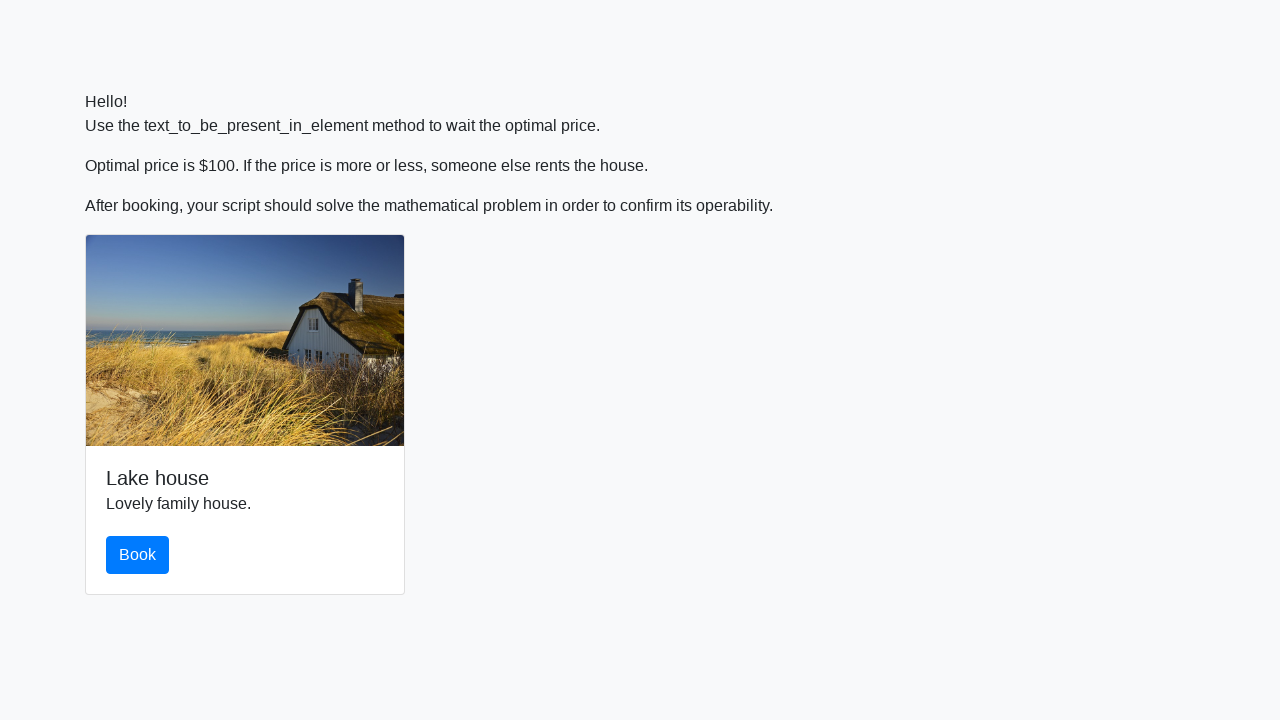

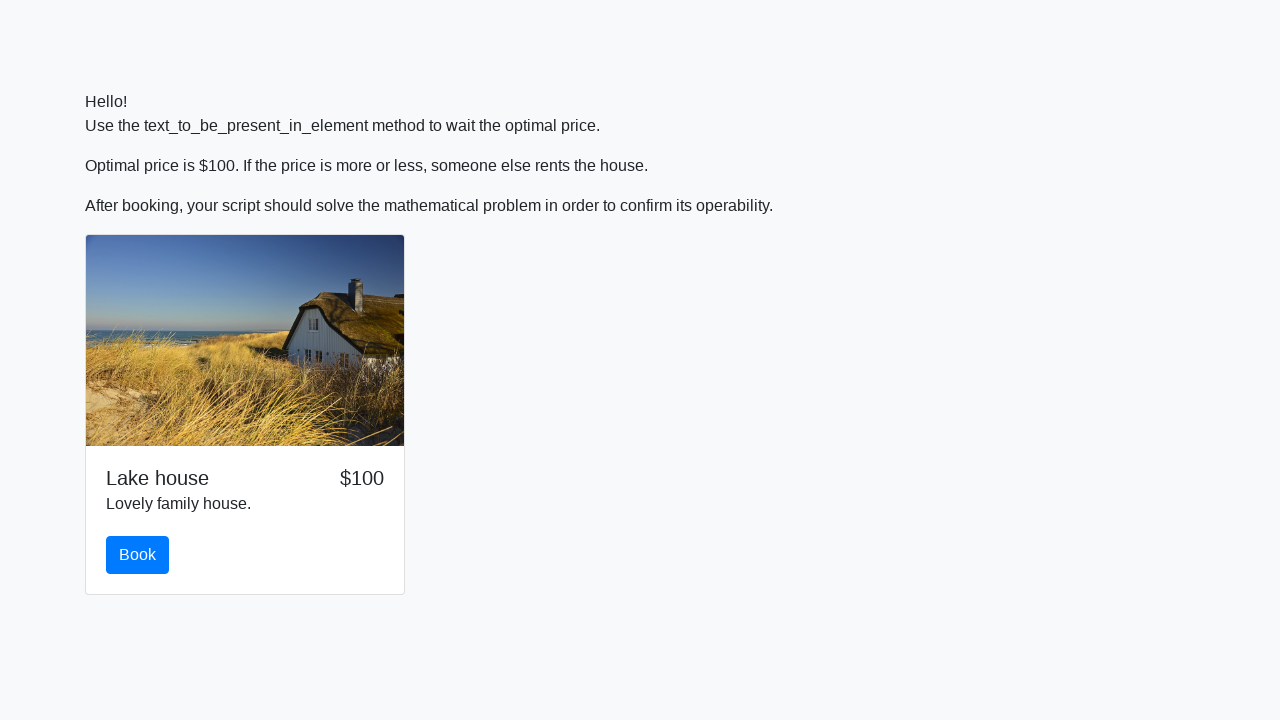